Navigates to the Golden Ratio Multiplier chart page on lookintobitcoin.com and scrolls down to view the chart content.

Starting URL: https://www.lookintobitcoin.com/charts/golden-ratio-multiplier/

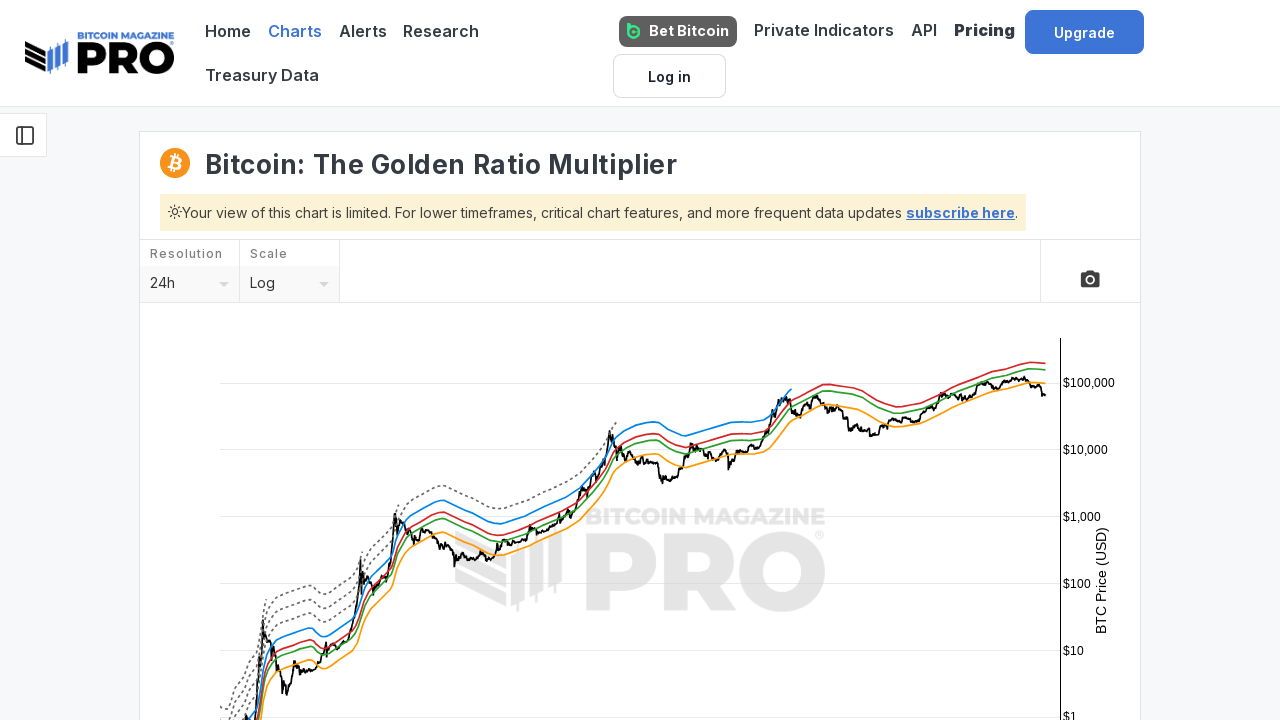

Navigated to Golden Ratio Multiplier chart page
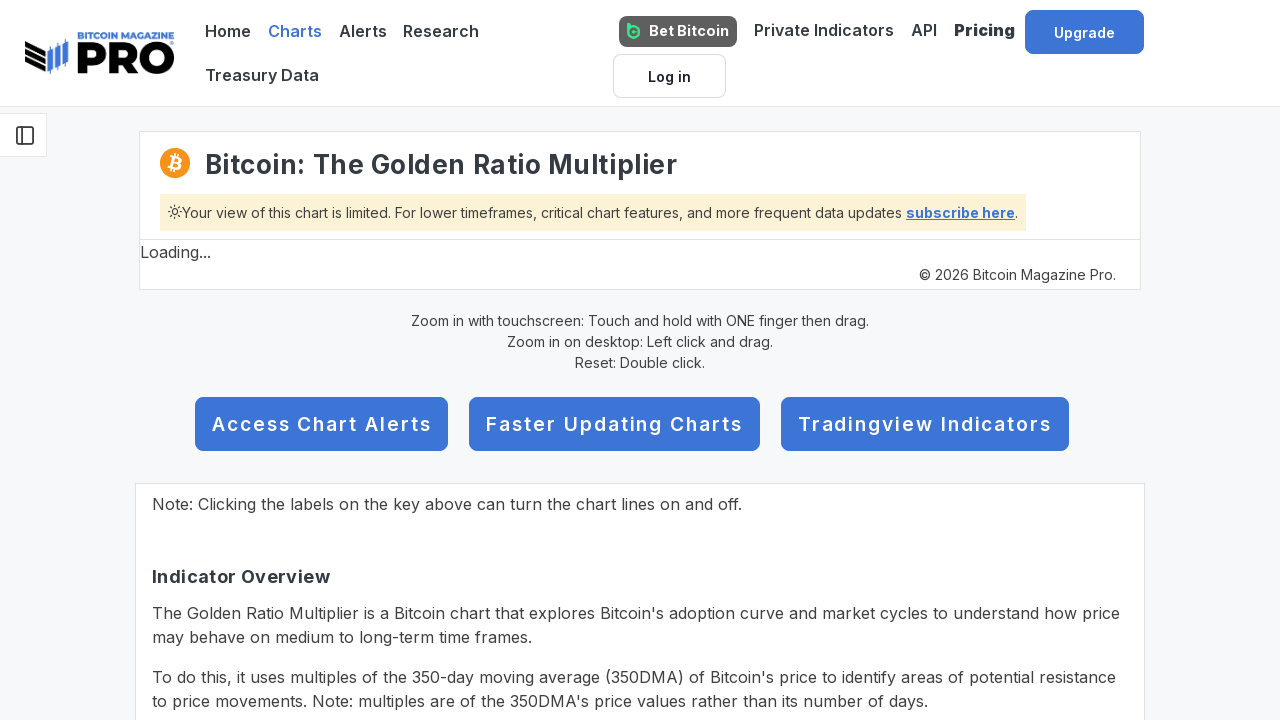

Scrolled down to view chart content
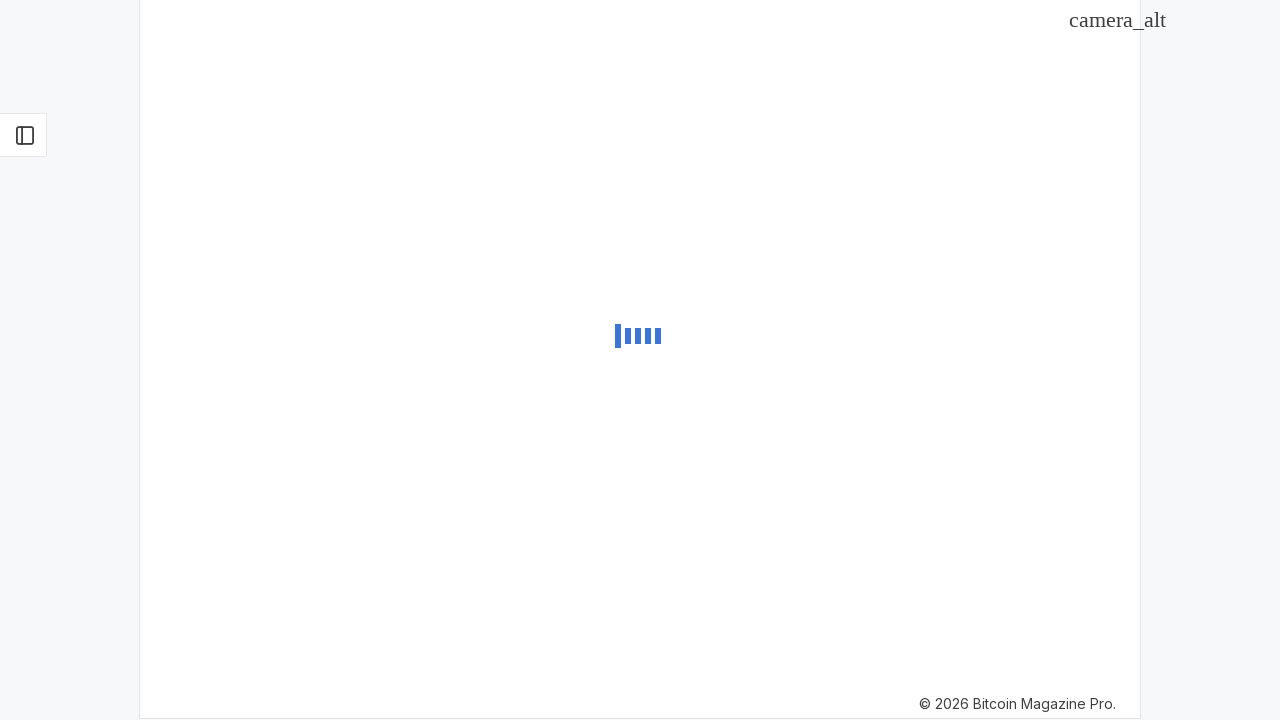

Waited for page content to fully load
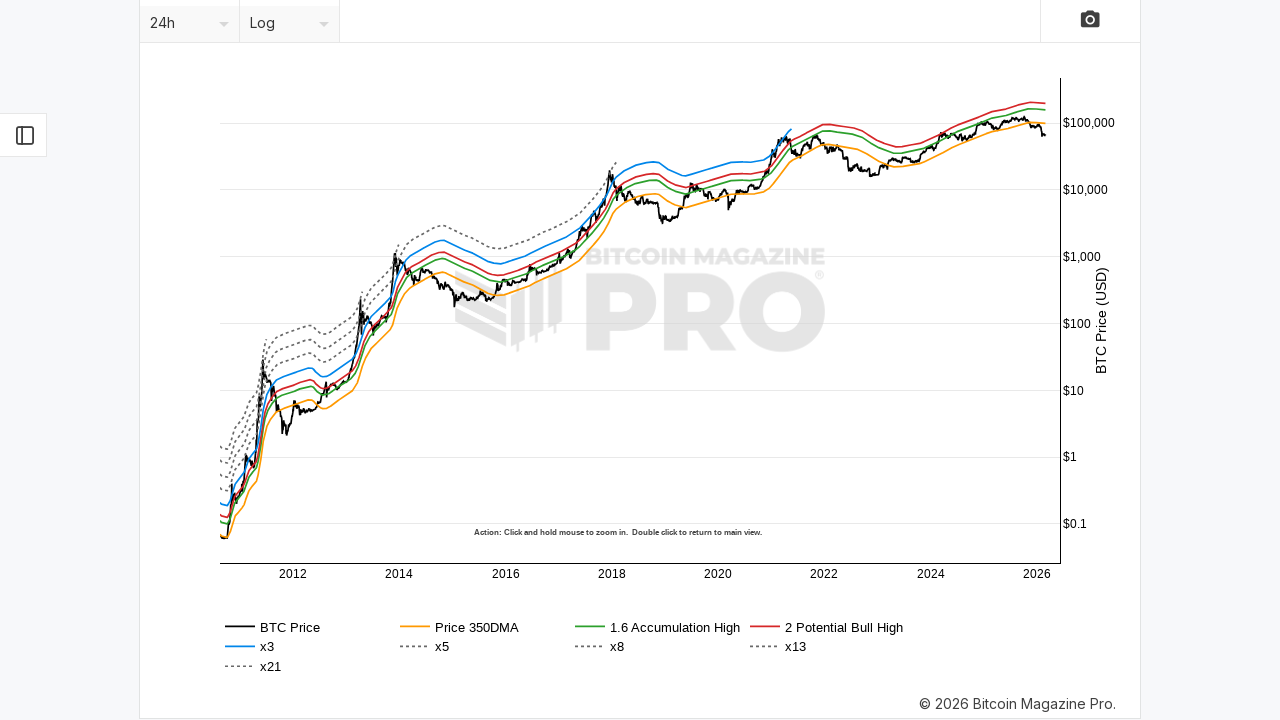

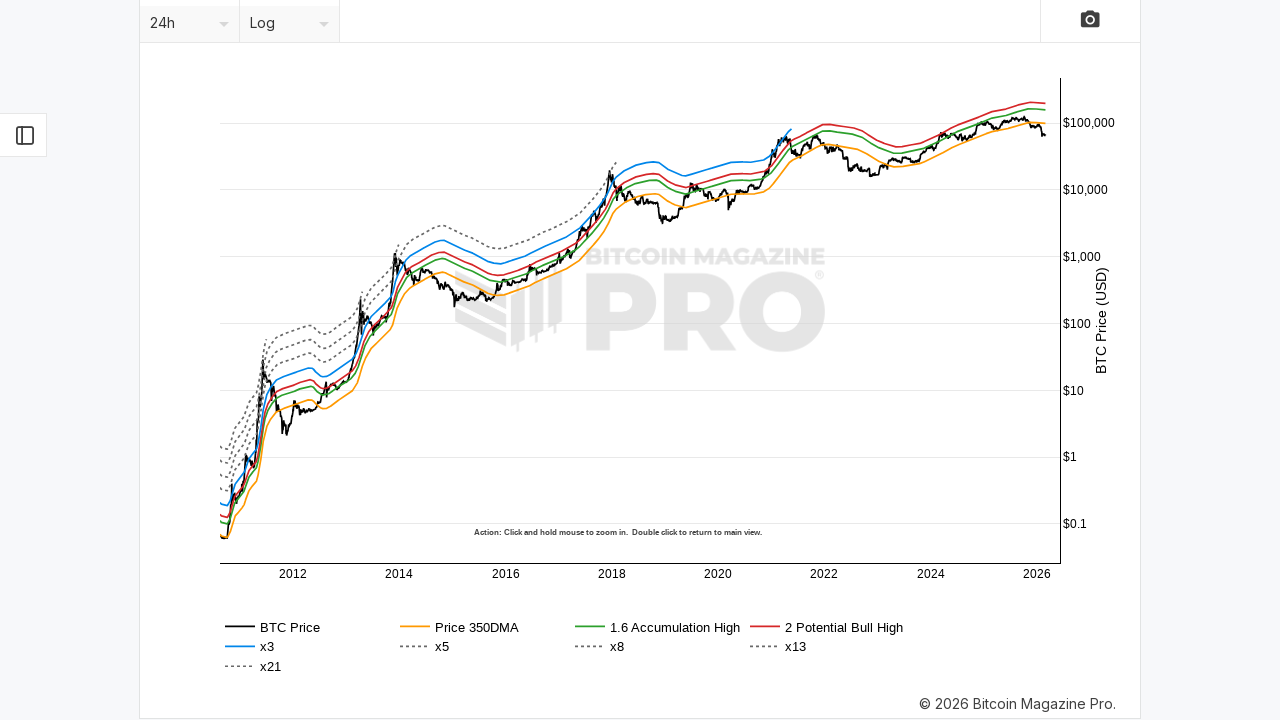